Tests drag and drop functionality on jQuery UI demo page by dragging an element into a droppable area within an iframe

Starting URL: https://jqueryui.com/droppable/

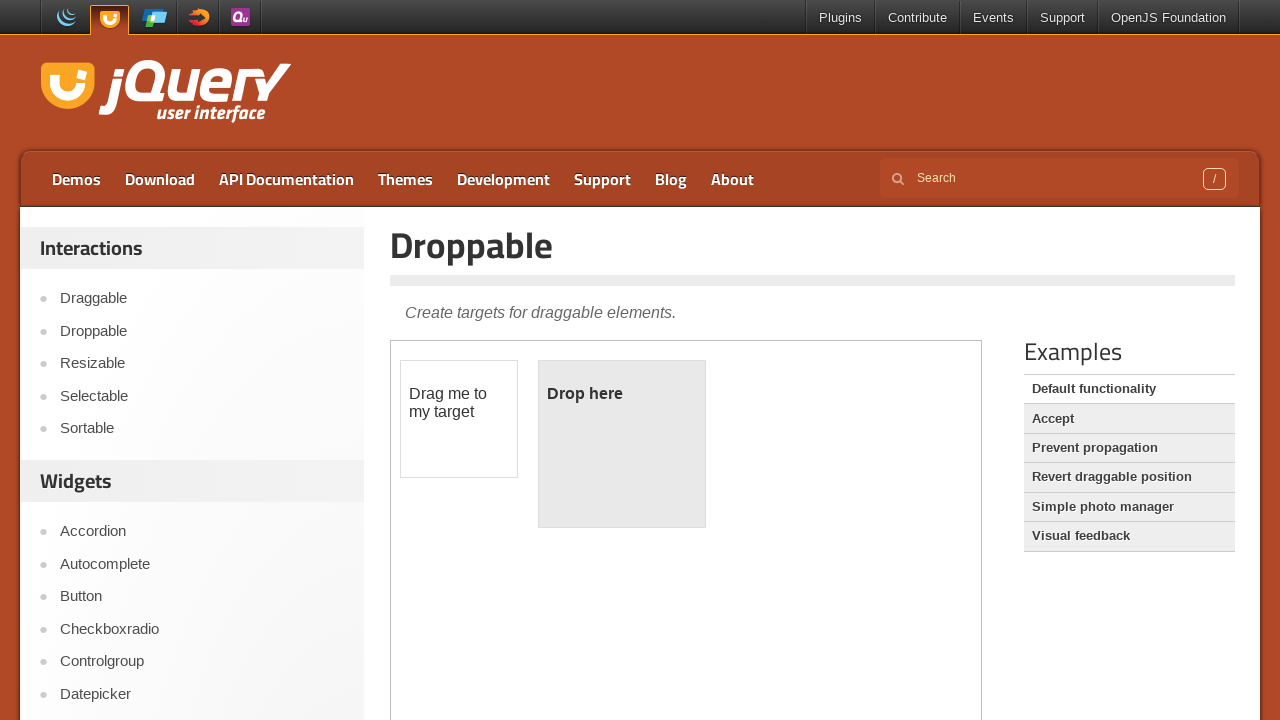

Located demo iframe containing drag and drop elements
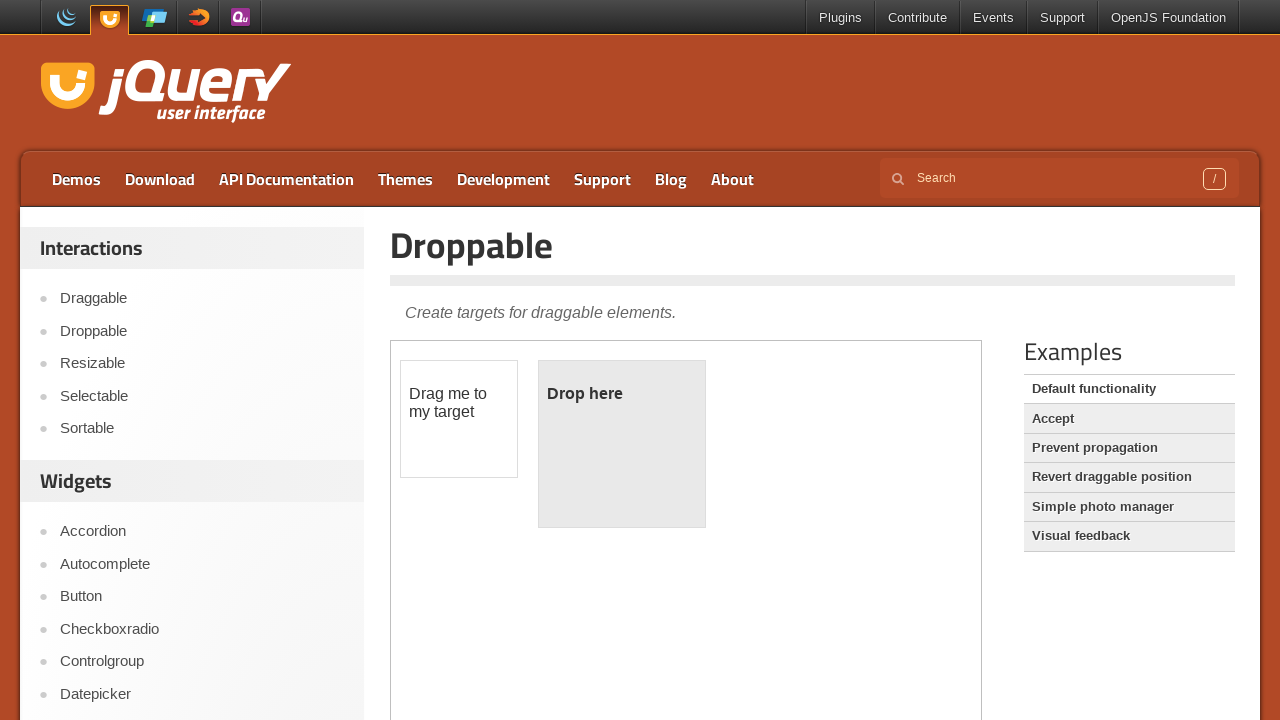

Located draggable element with ID 'draggable'
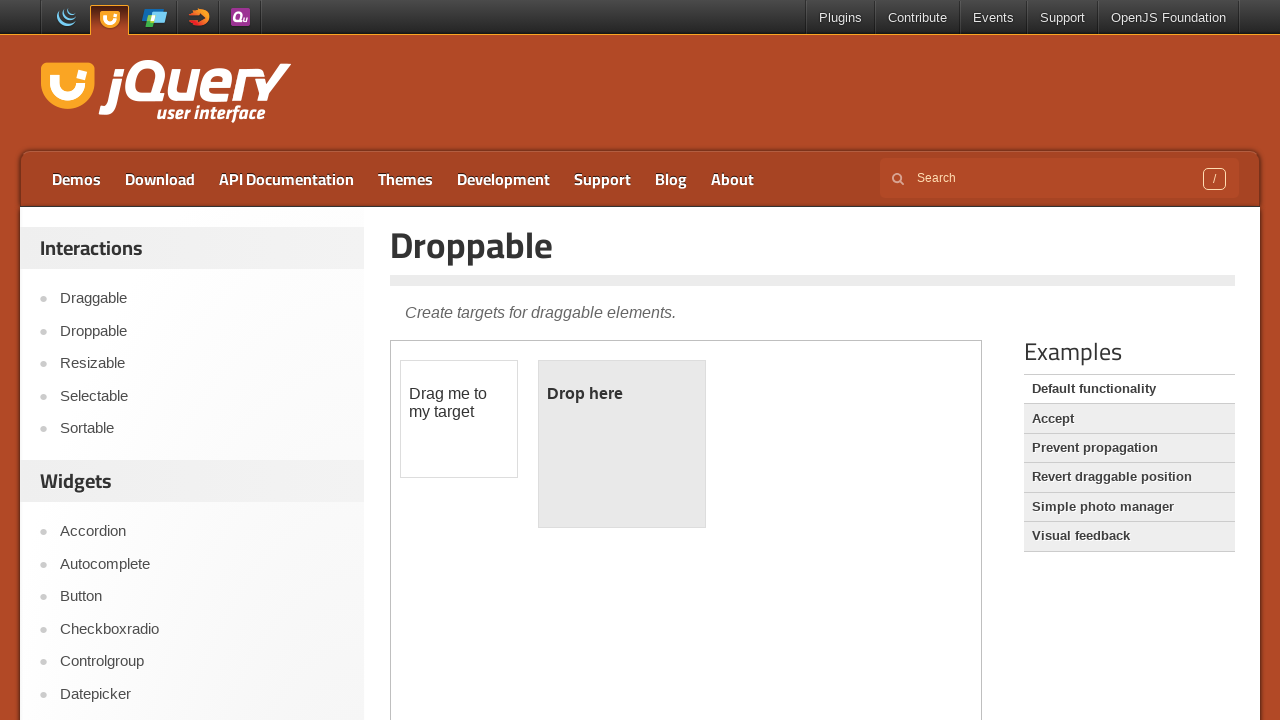

Located droppable target element with ID 'droppable'
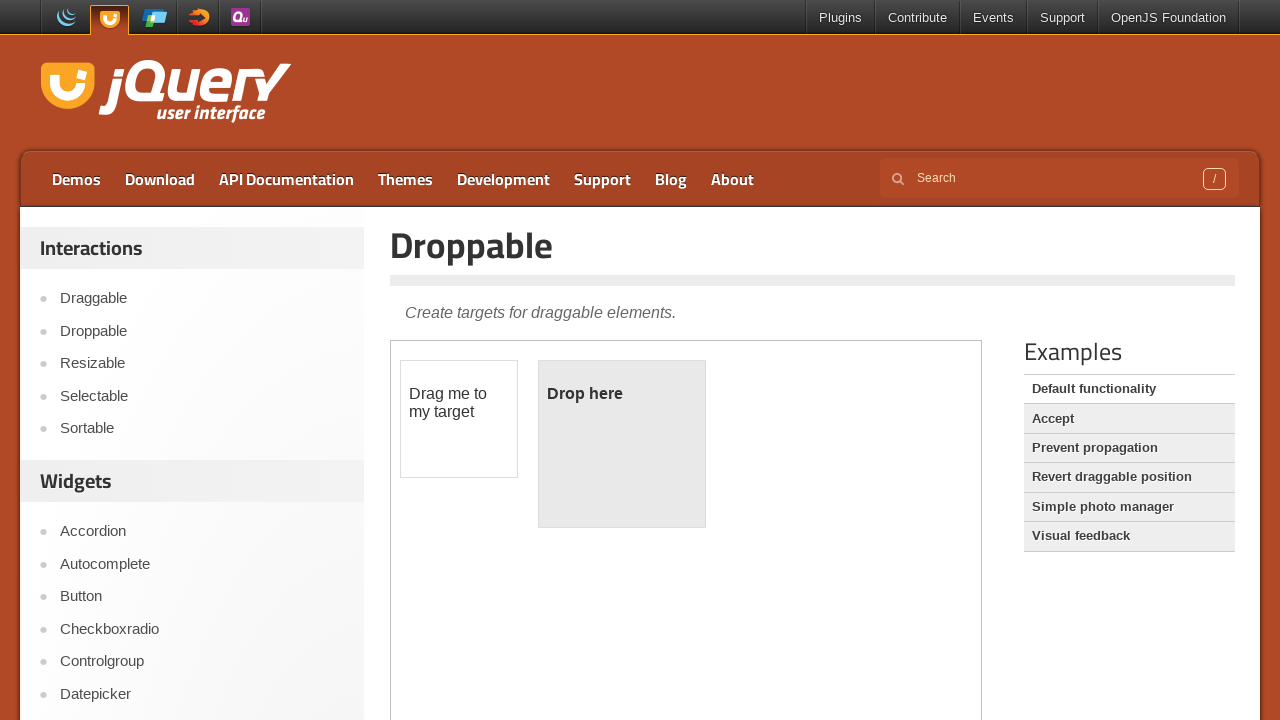

Dragged draggable element into droppable area at (622, 444)
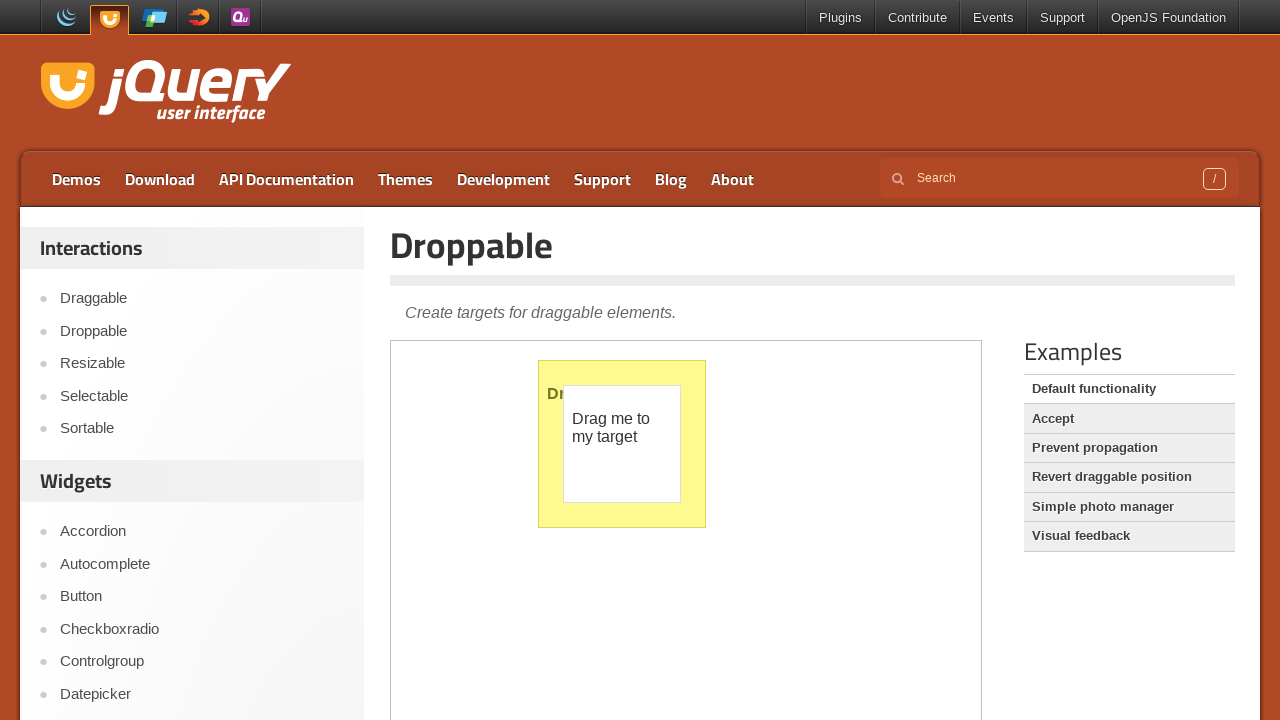

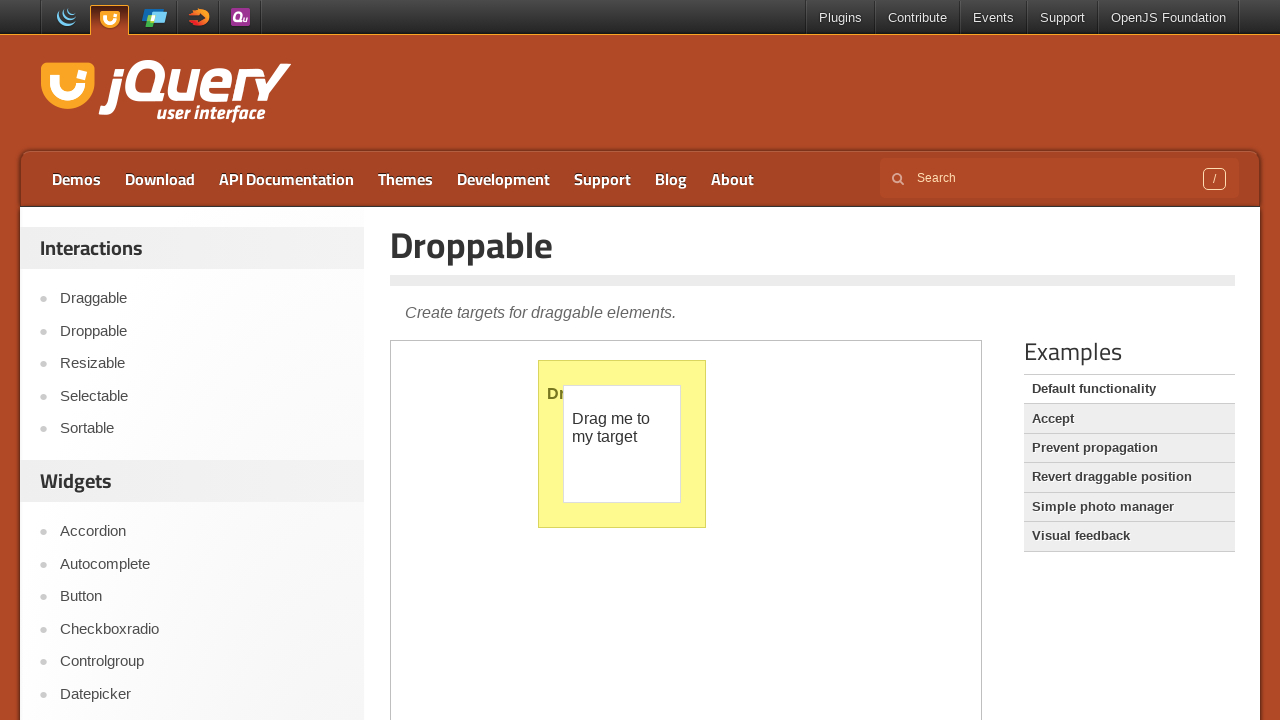